Tests injecting jQuery and jQuery Growl library into a page via JavaScript execution, then displays notification messages using the injected library.

Starting URL: http://the-internet.herokuapp.com

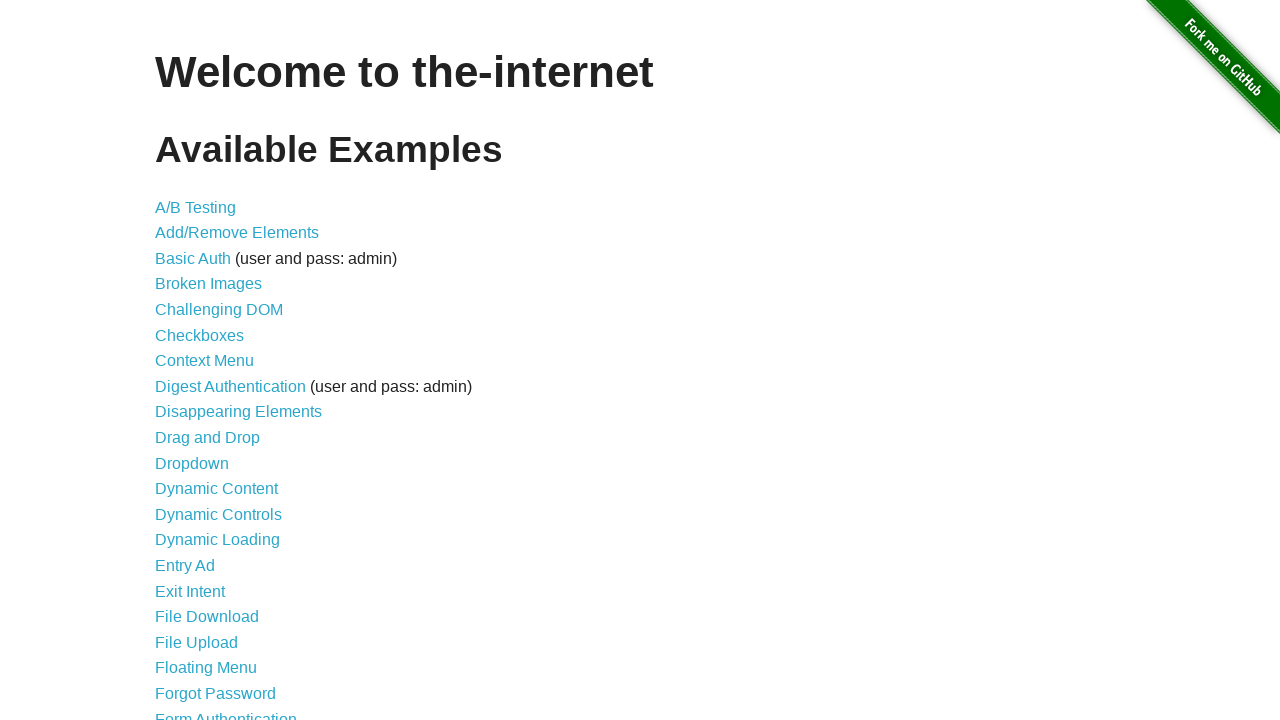

Injected jQuery library into page if not already present
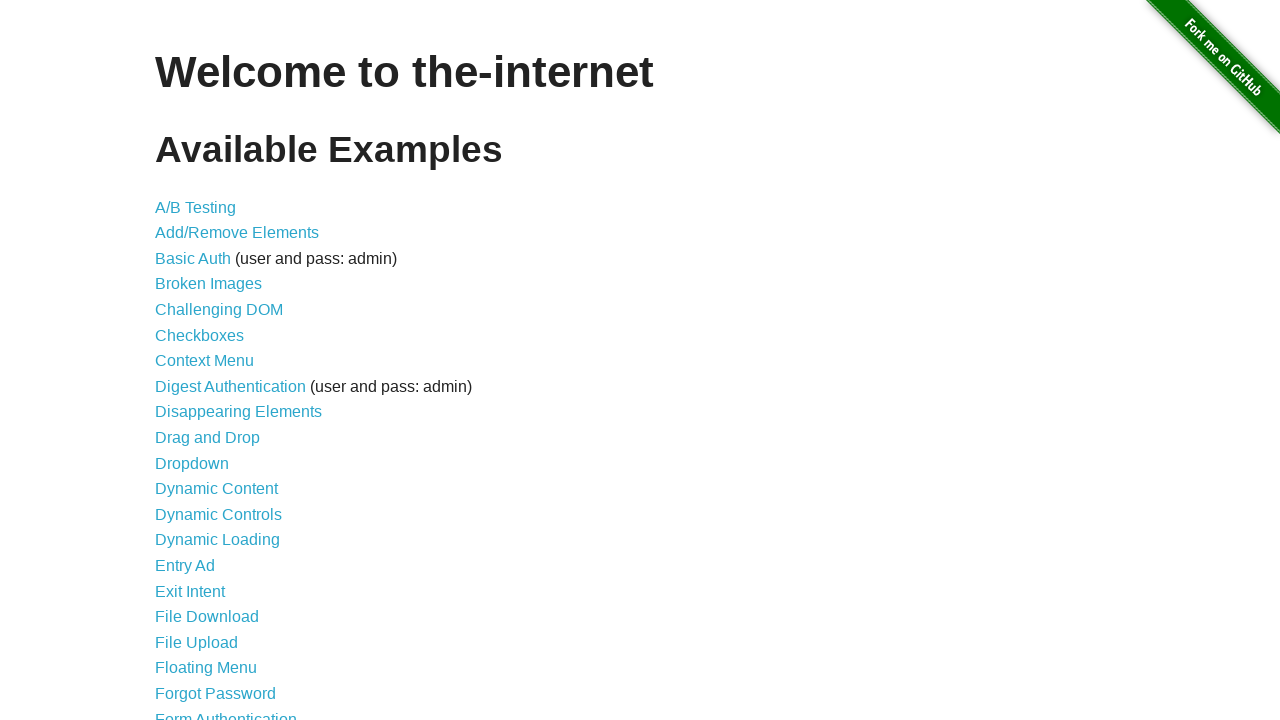

jQuery library loaded and ready
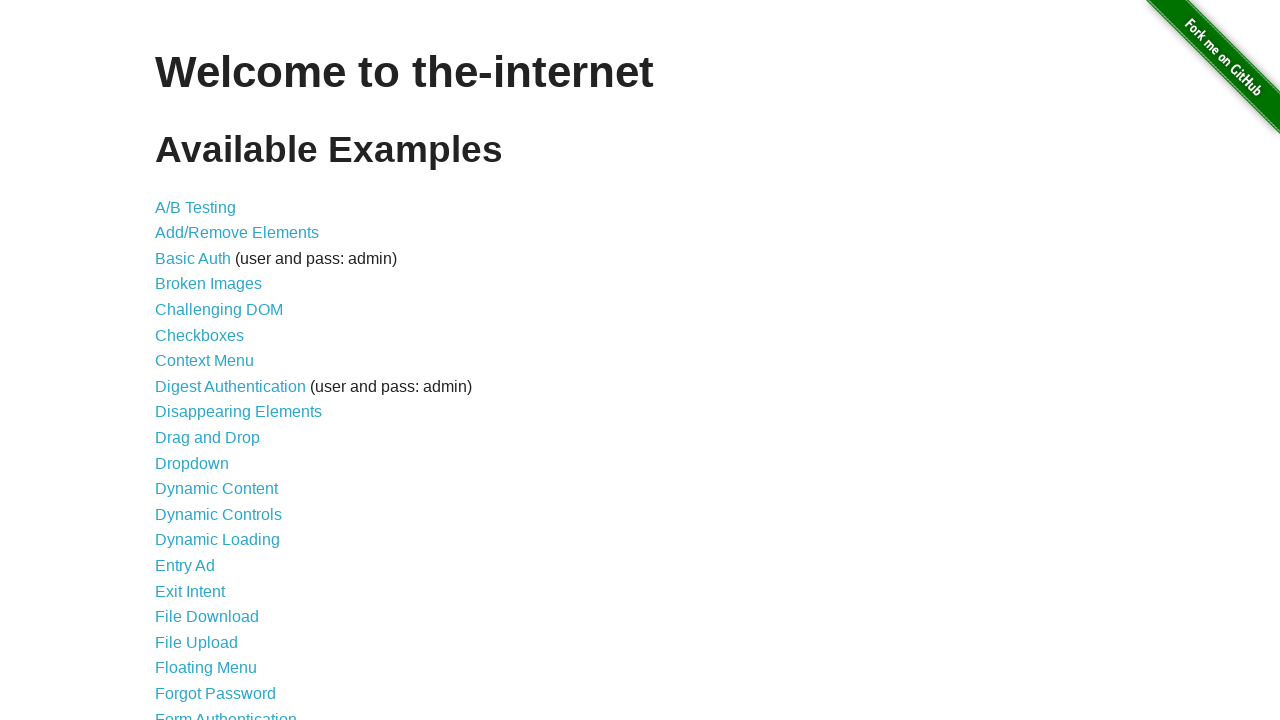

jQuery Growl library script loaded via jQuery getScript
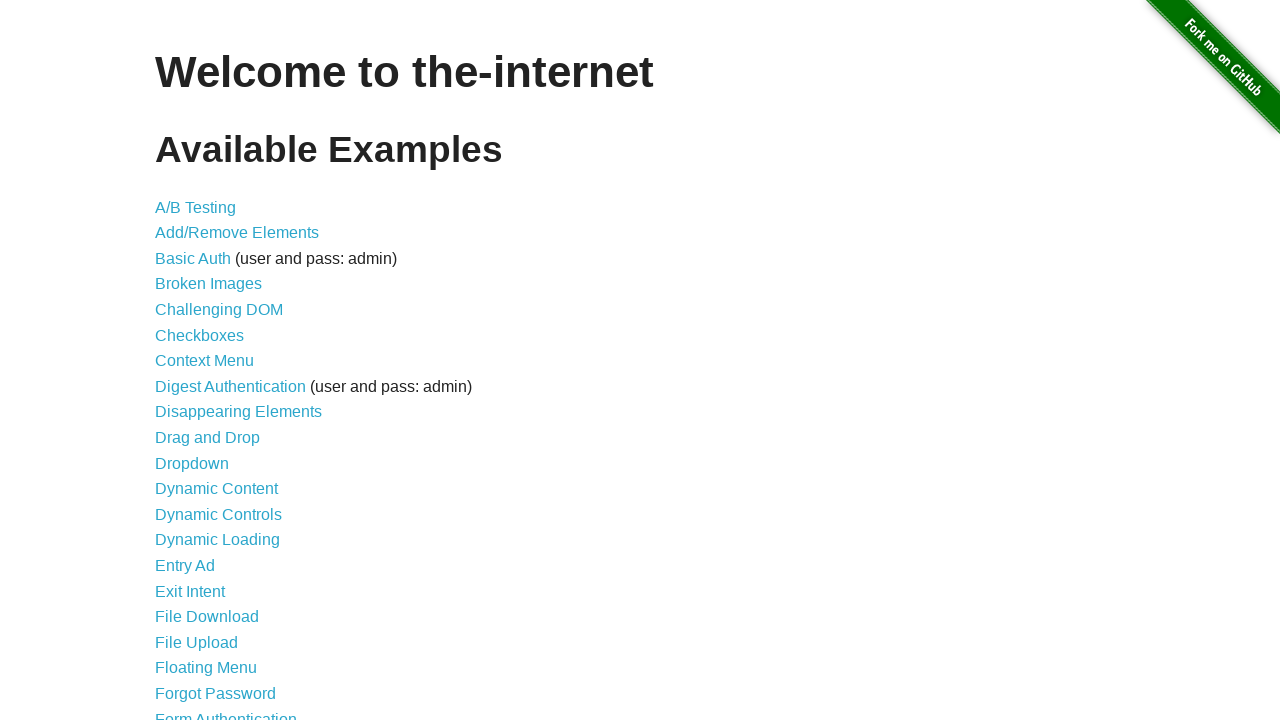

jQuery Growl CSS stylesheet injected into page head
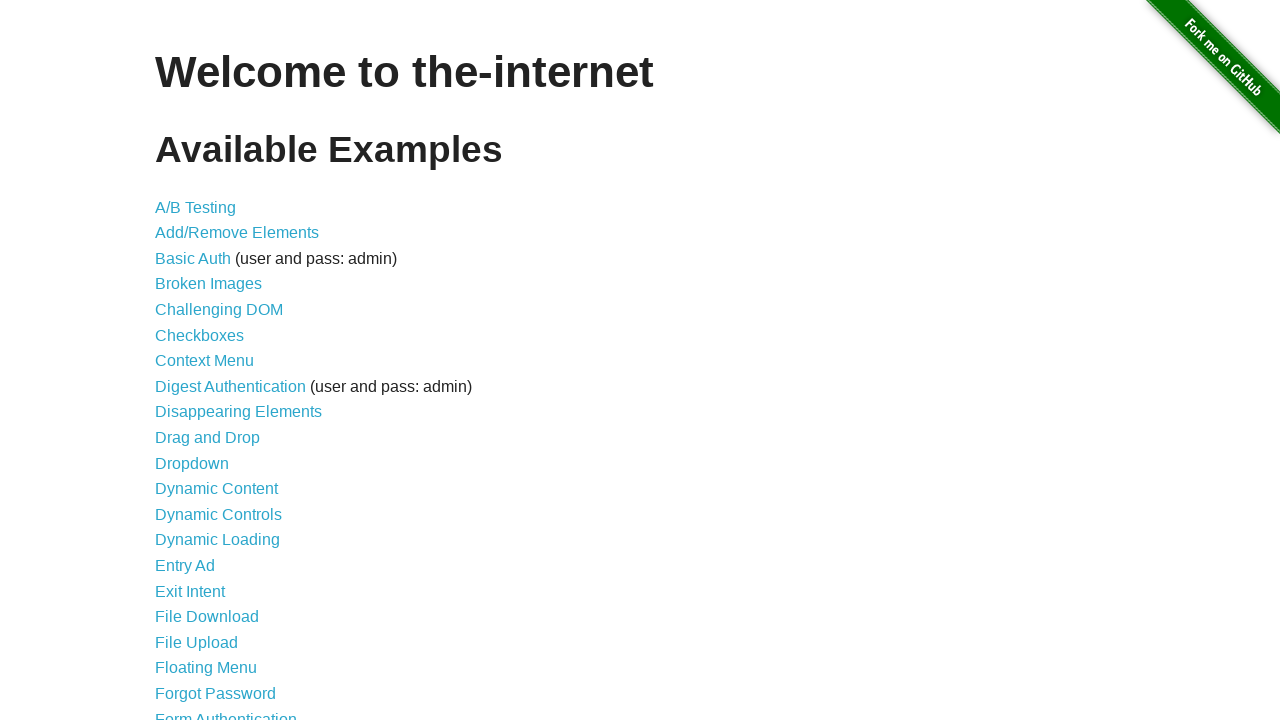

jQuery Growl library fully loaded and ready to use
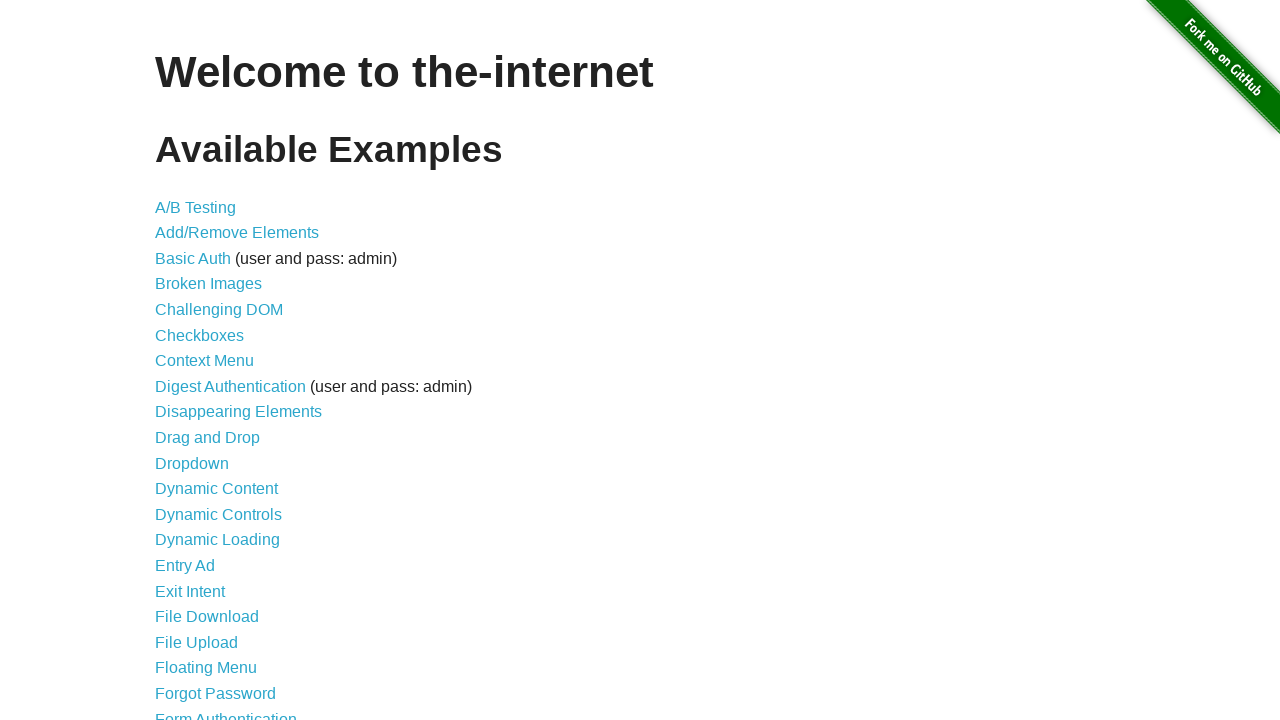

Displayed jQuery Growl notification with title 'GET' and message '/'
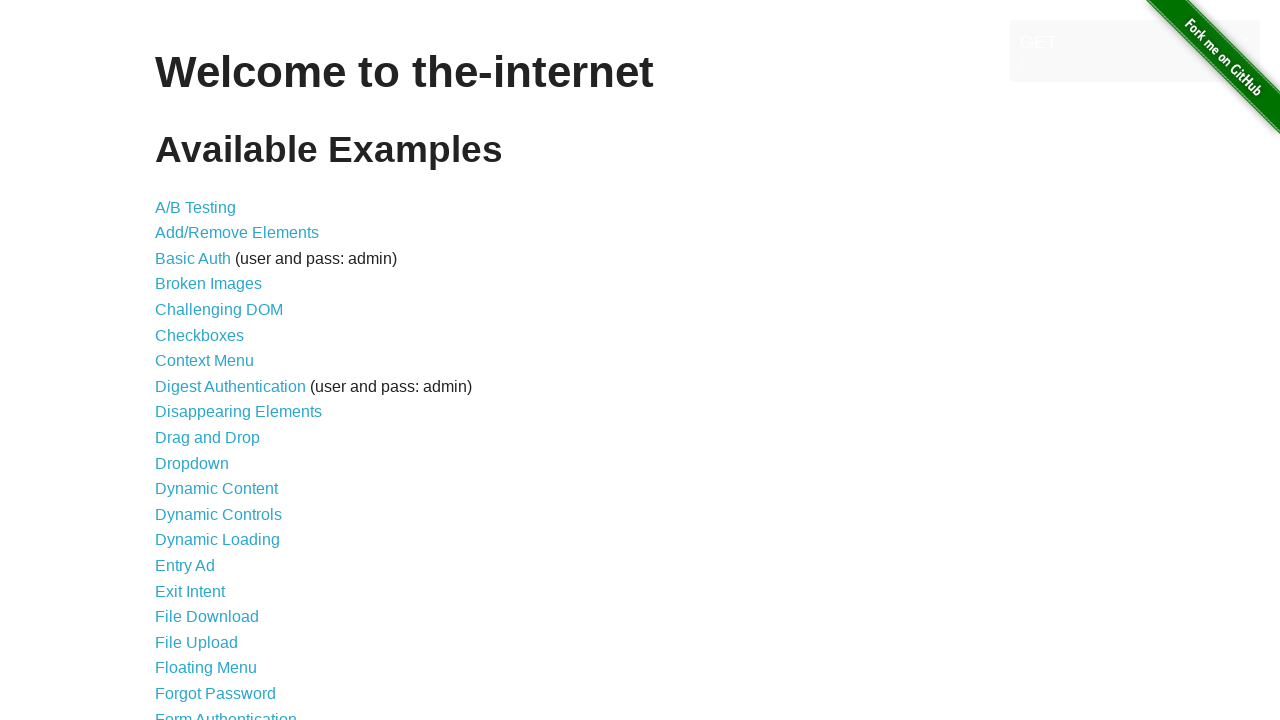

Growl notification message element appeared on page
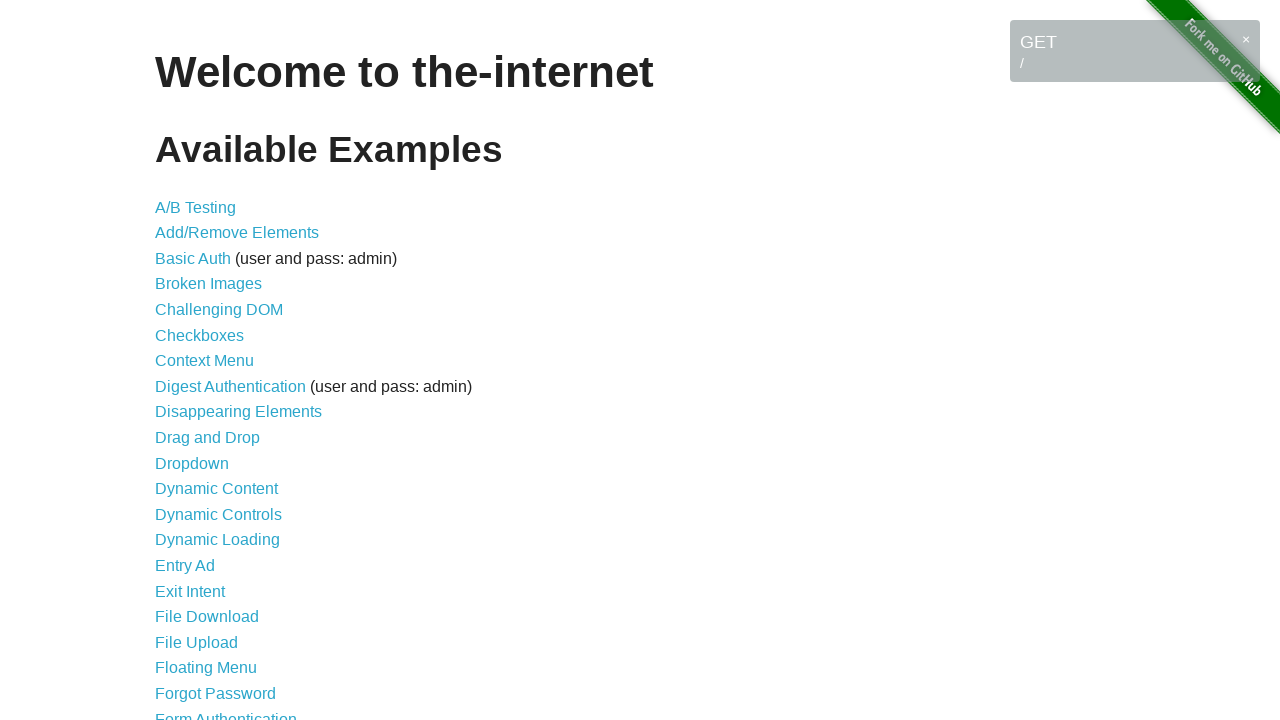

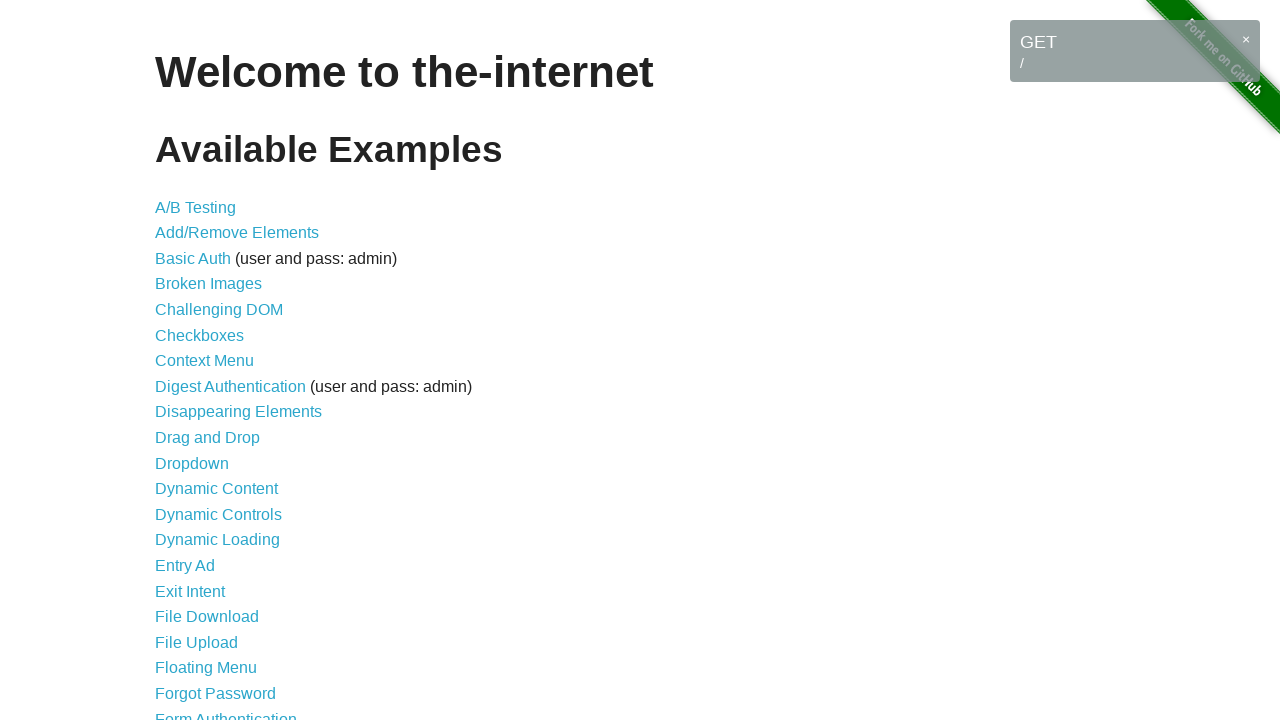